Tests a math calculation form by reading two numbers, calculating their sum, selecting the result from a dropdown, and submitting the form

Starting URL: https://suninjuly.github.io/selects1.html

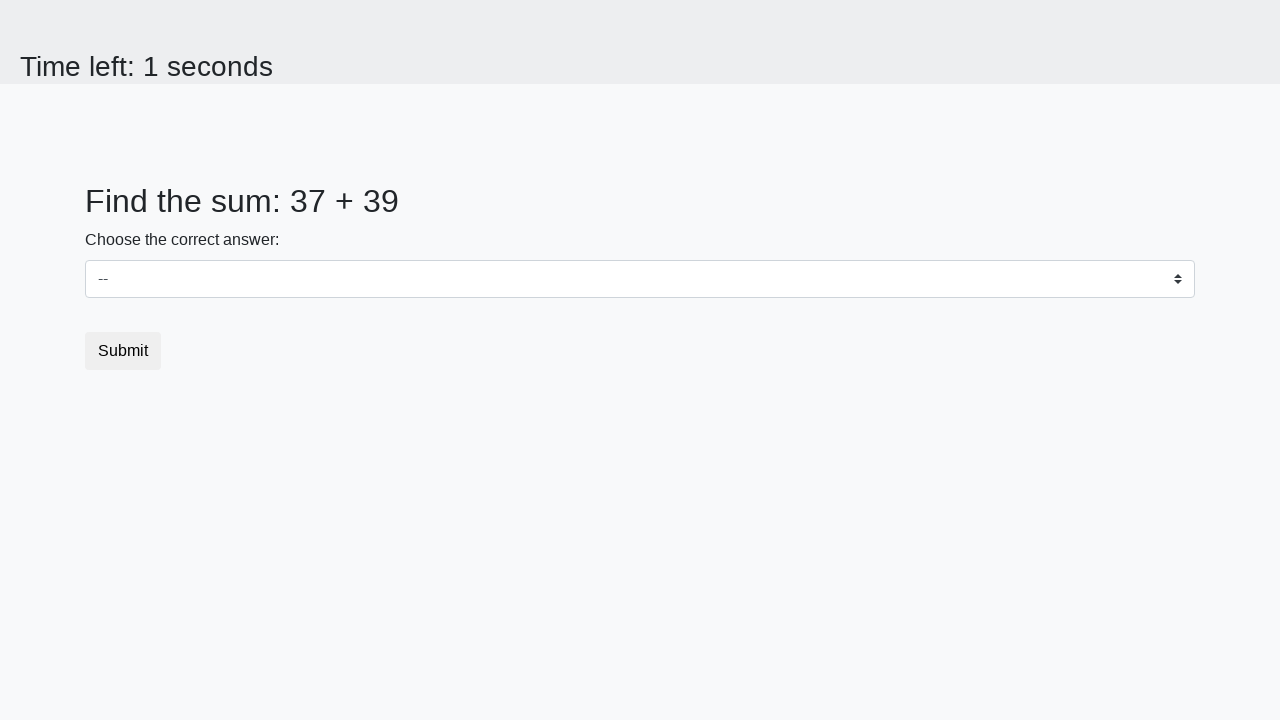

Retrieved first number from #num1 element
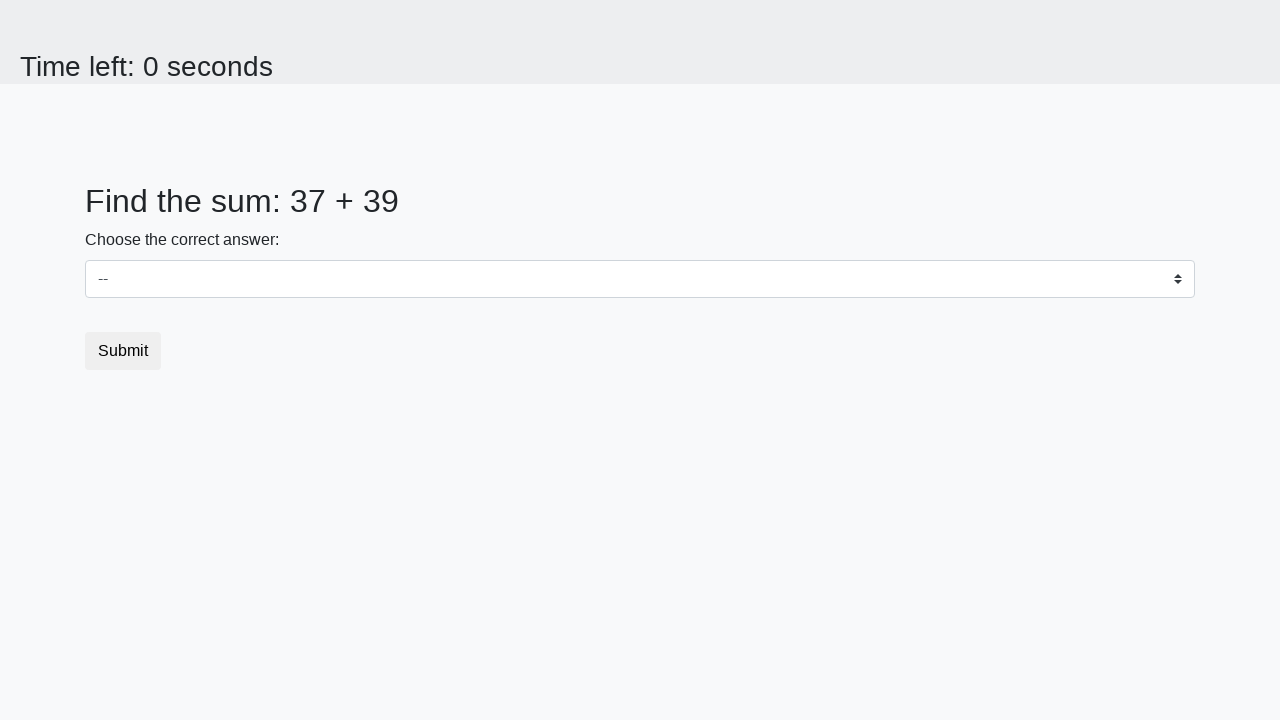

Retrieved second number from #num2 element
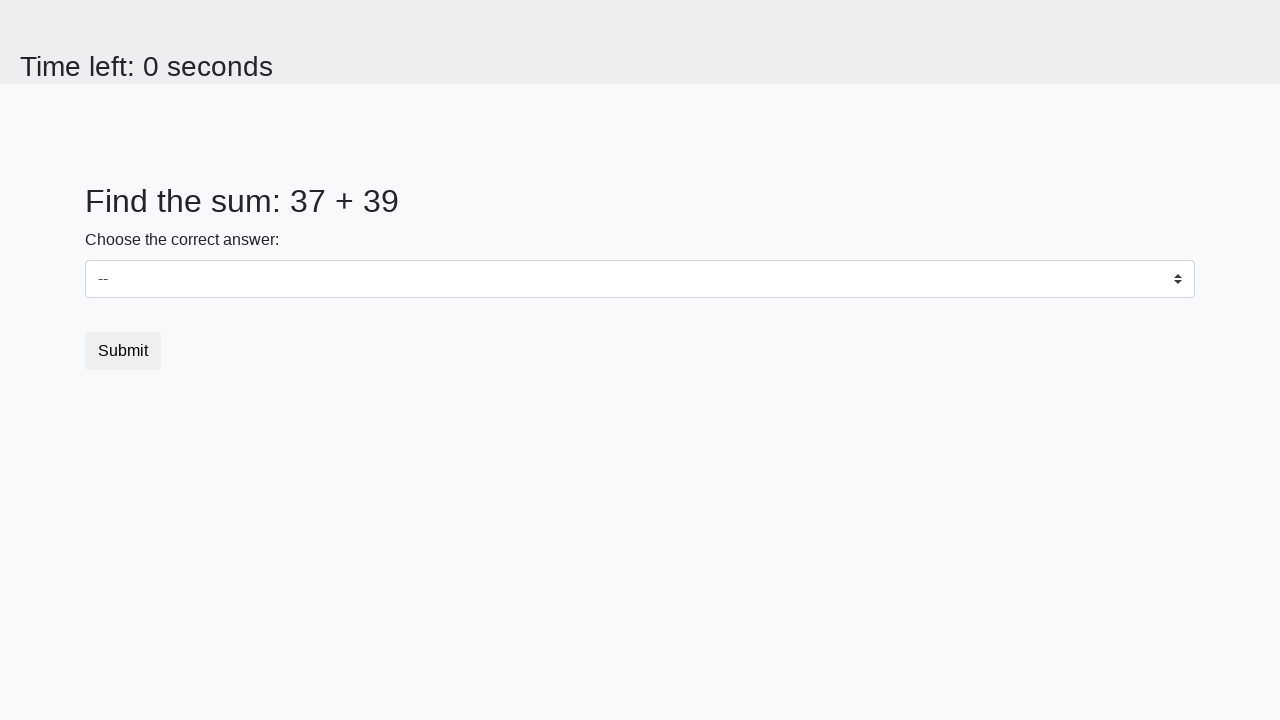

Calculated sum: 37 + 39 = 76
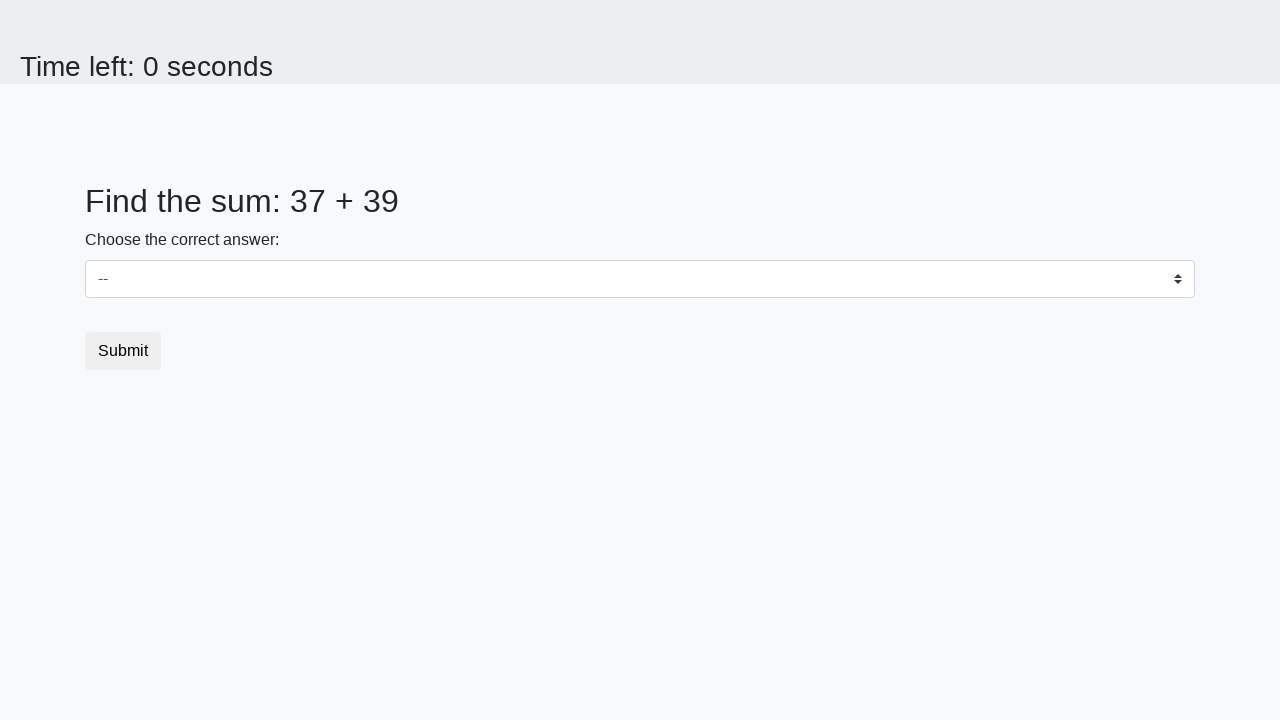

Selected value 76 from dropdown on select
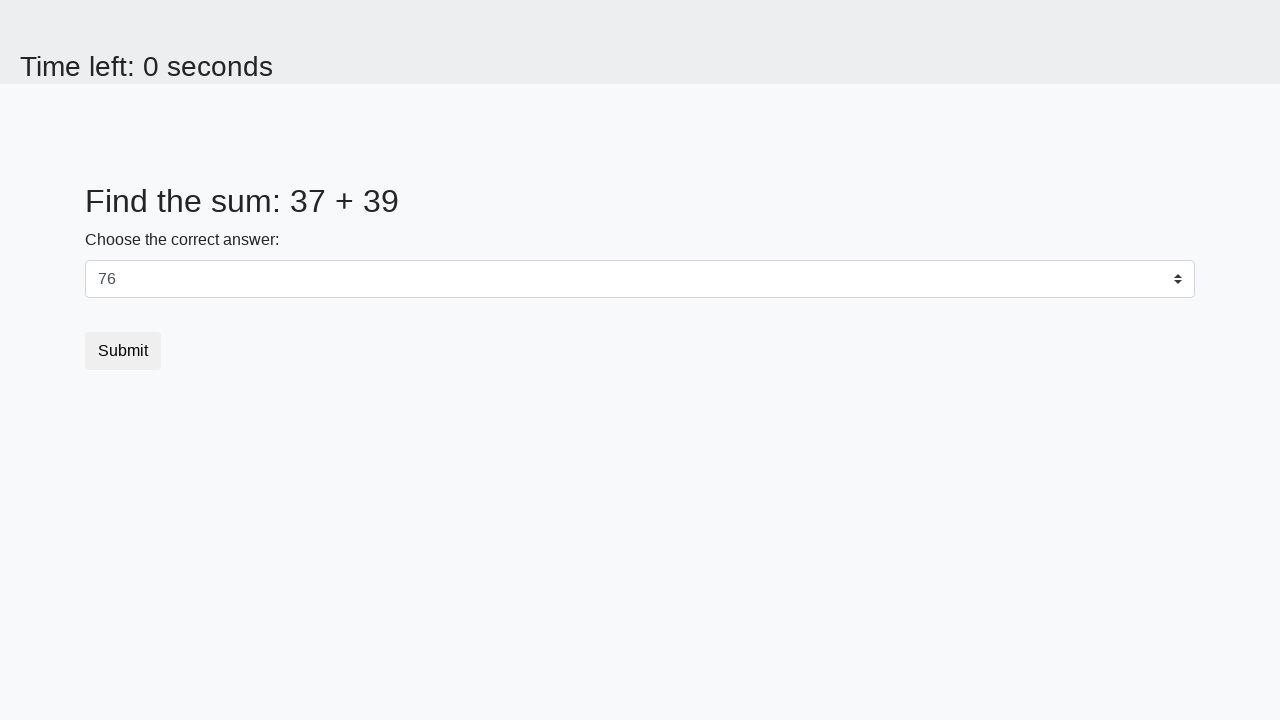

Clicked submit button to submit the form at (123, 351) on button[type='submit']
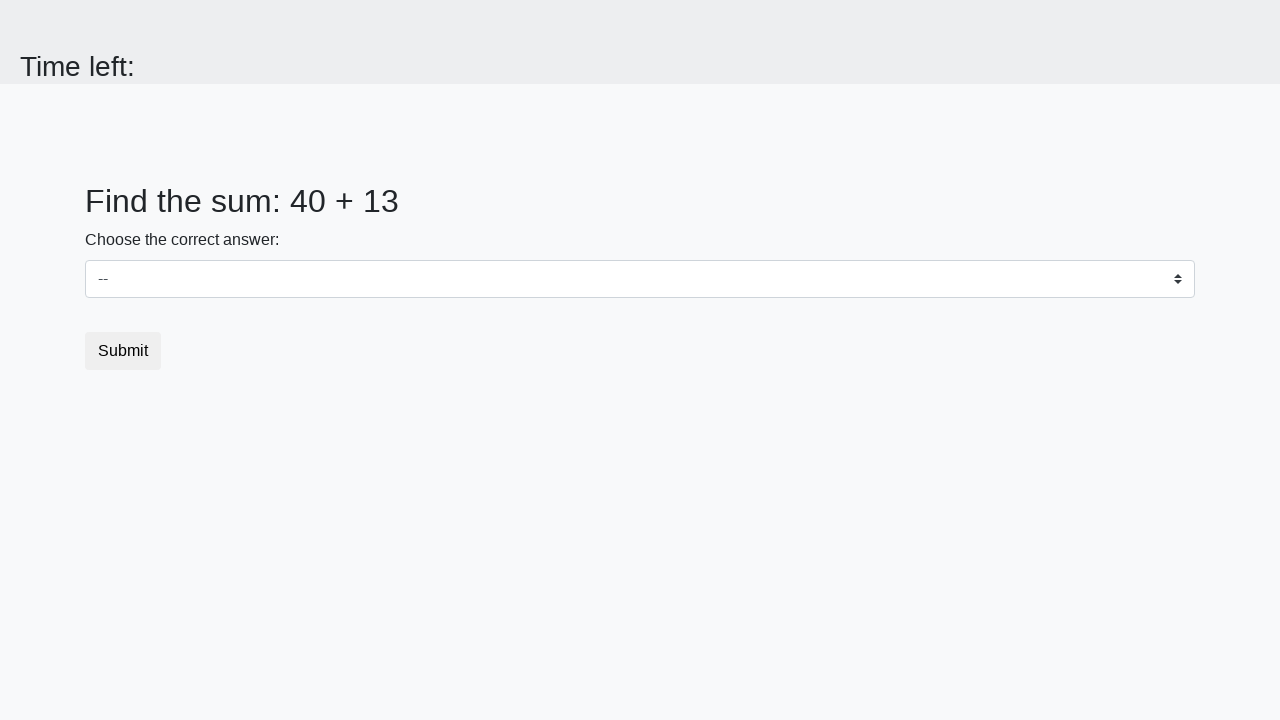

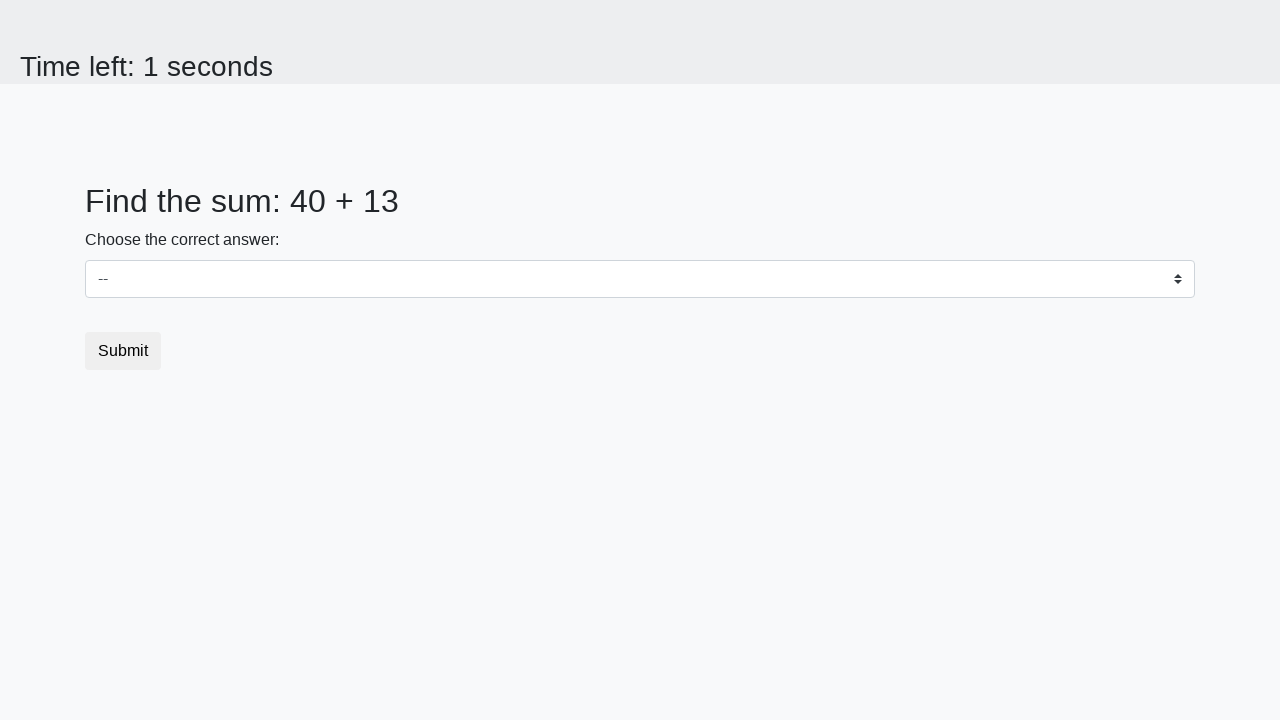